Tests iframe interaction by switching to an iframe, clearing and entering text in a comment body, then verifying the text and header display

Starting URL: https://practice.cydeo.com/iframe

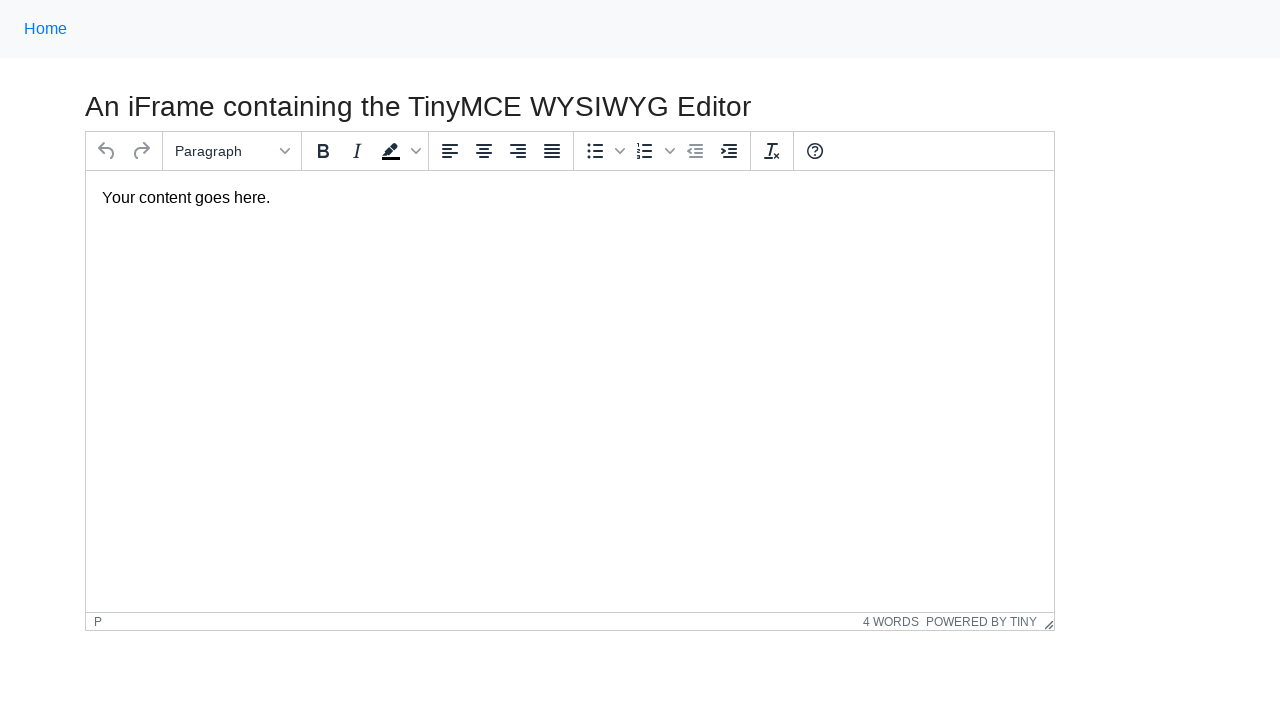

Navigated to iframe practice page
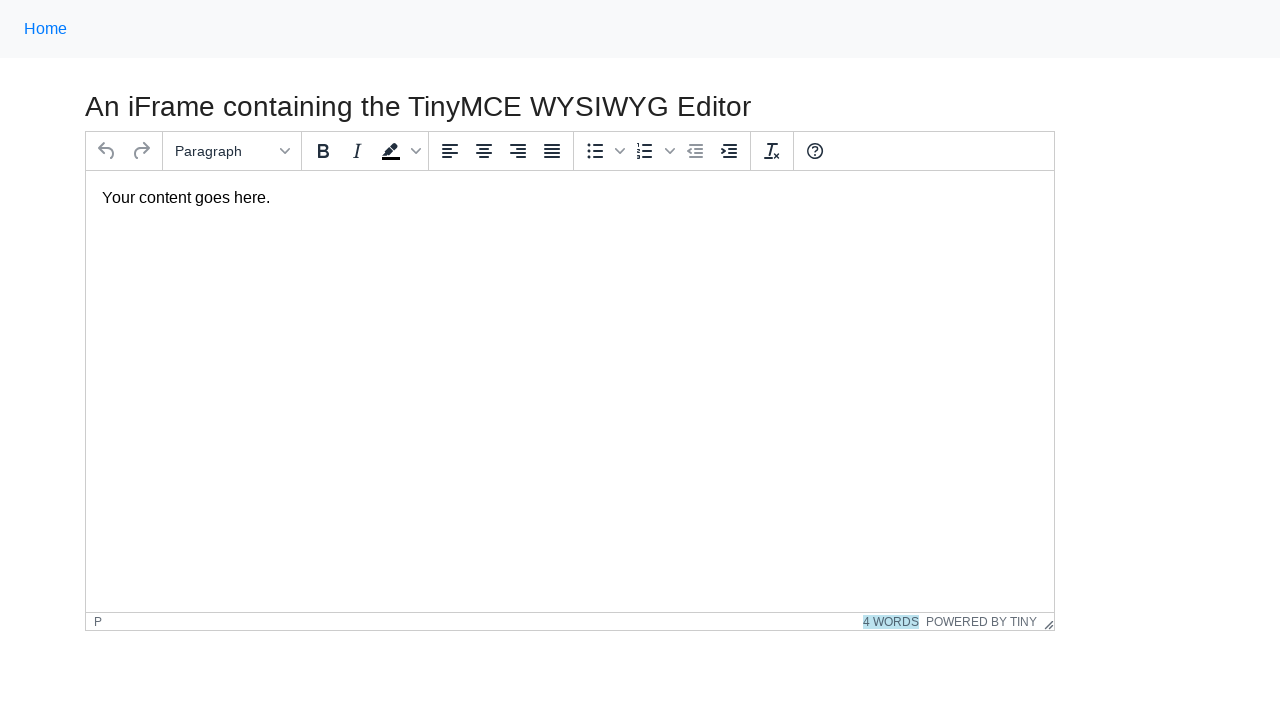

Located iframe with id 'mce_0_ifr'
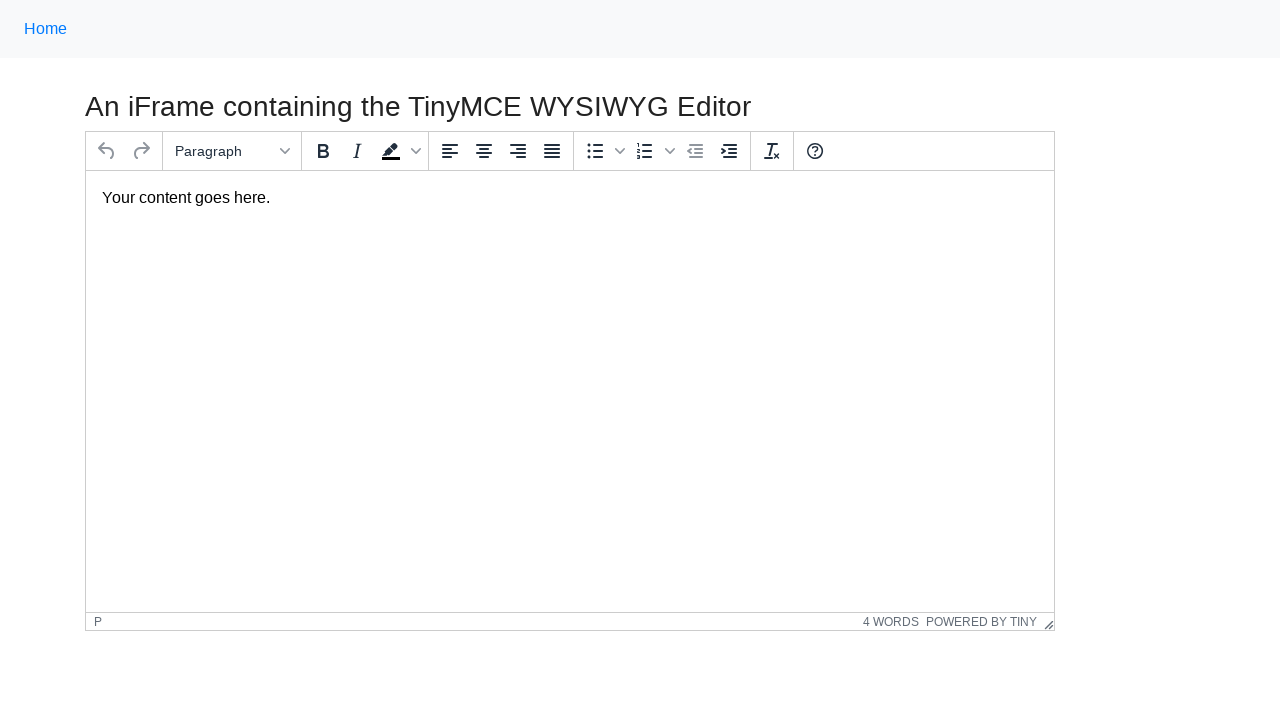

Located comment body element with id 'tinymce' inside iframe
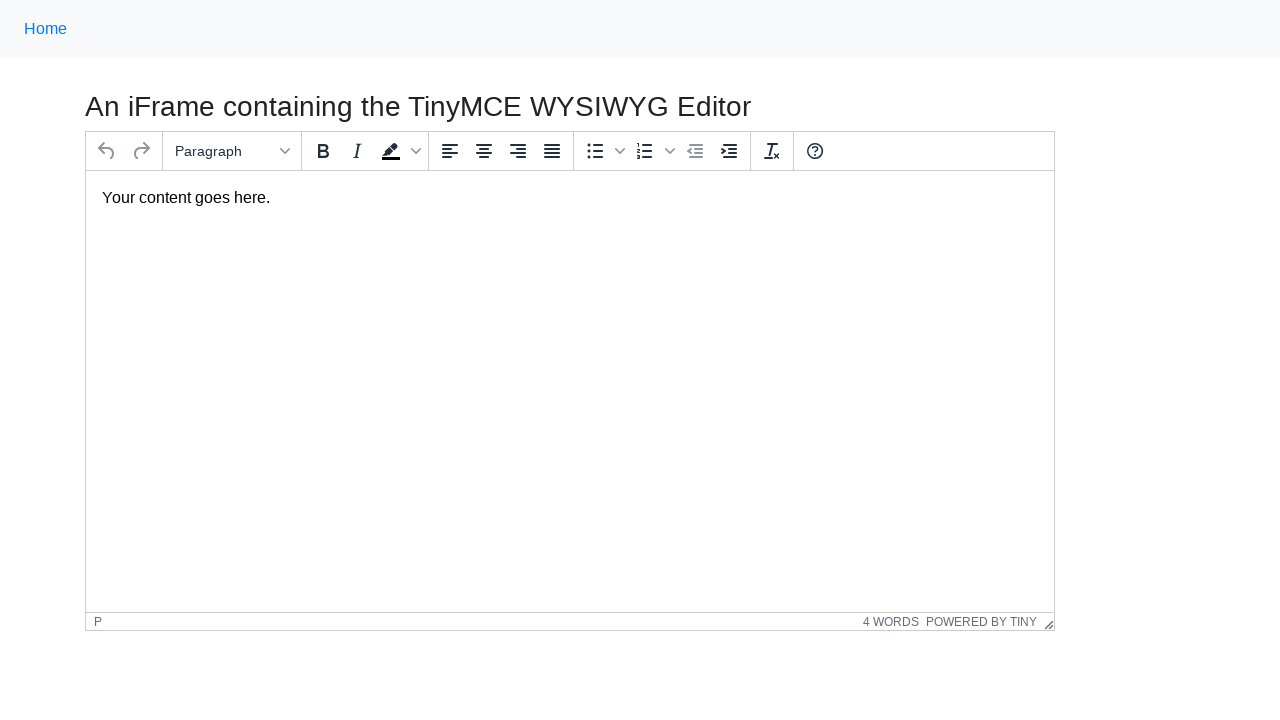

Cleared existing text from comment body on iframe#mce_0_ifr >> internal:control=enter-frame >> #tinymce
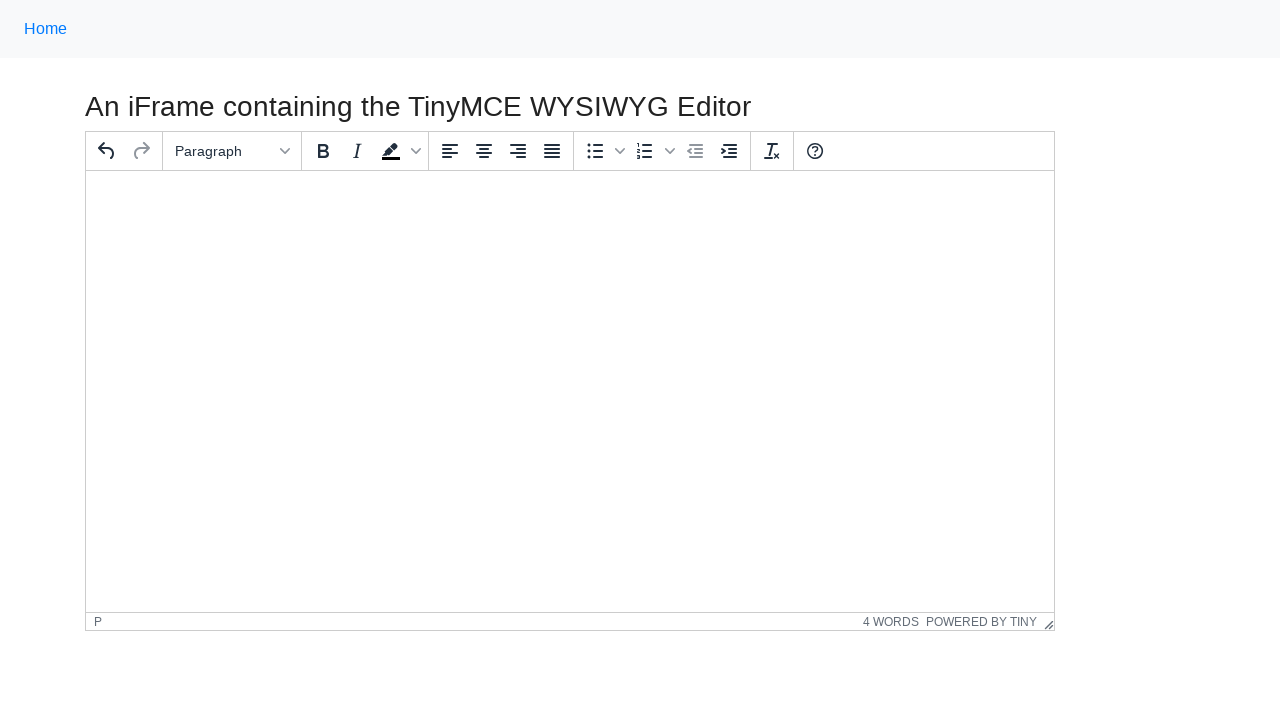

Filled comment body with 'Hello World' on iframe#mce_0_ifr >> internal:control=enter-frame >> #tinymce
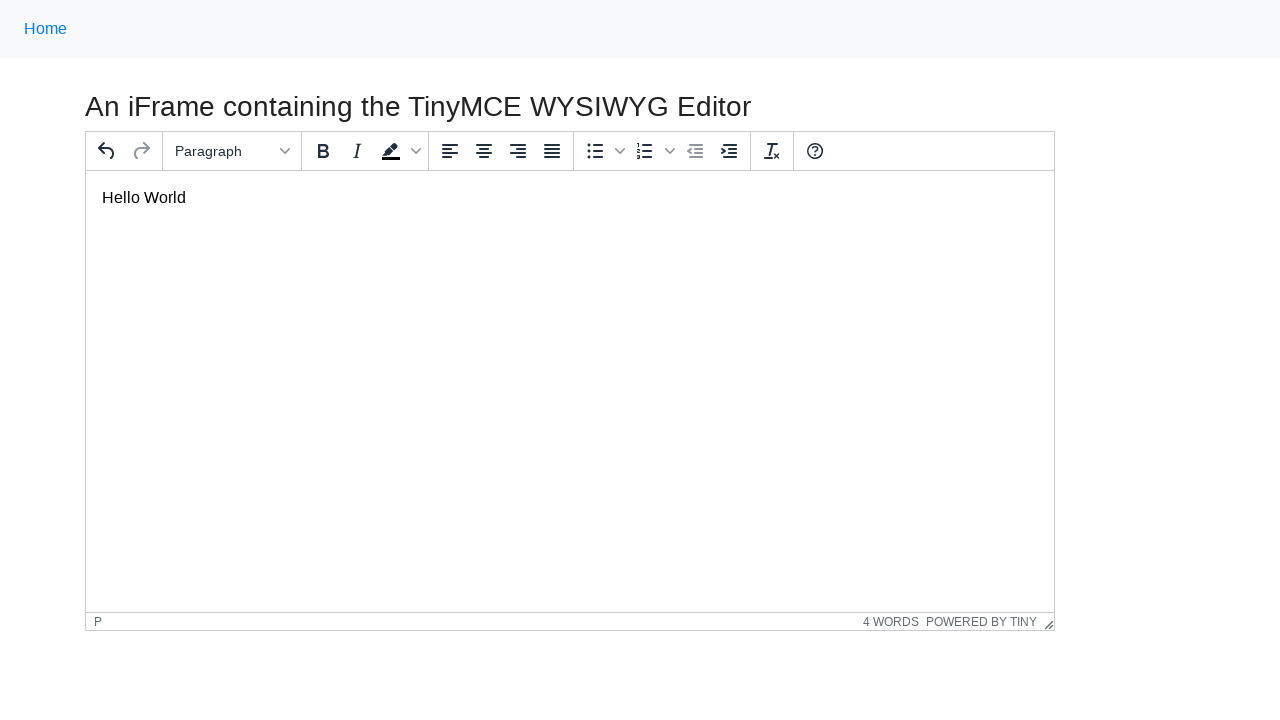

Verified that comment body contains 'Hello World'
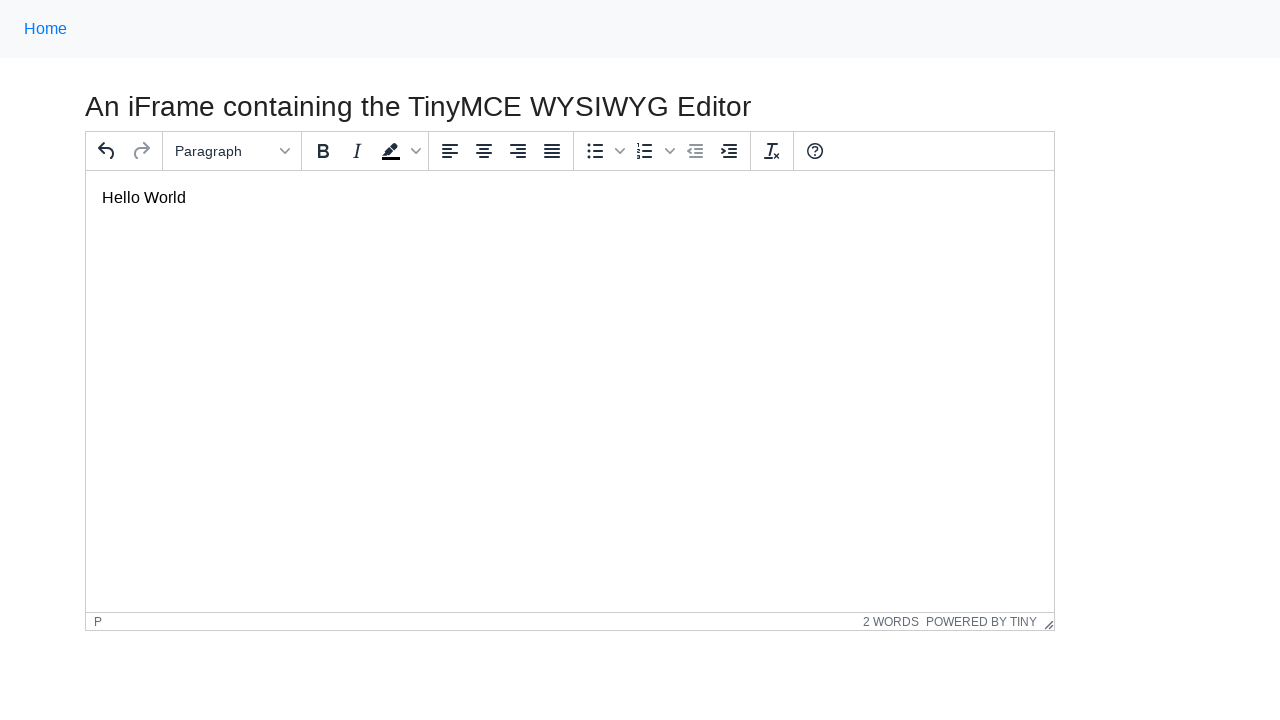

Located h3 header element on main frame
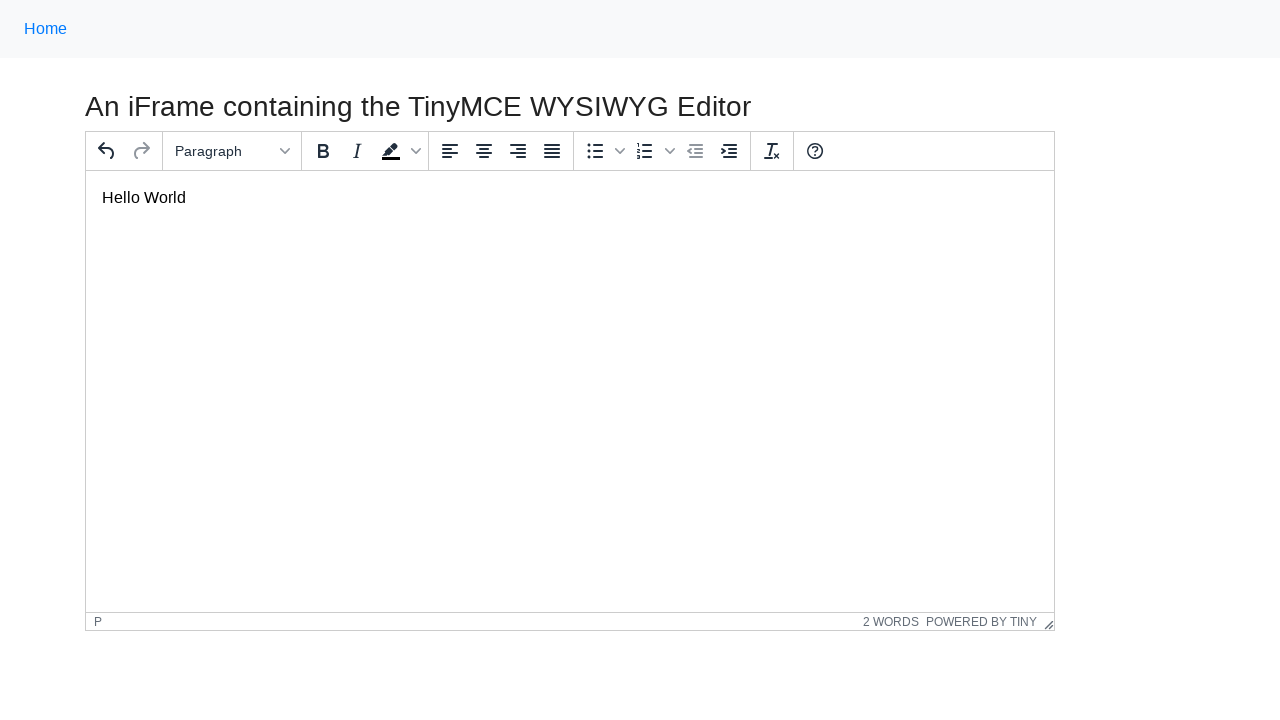

Verified that h3 header is visible
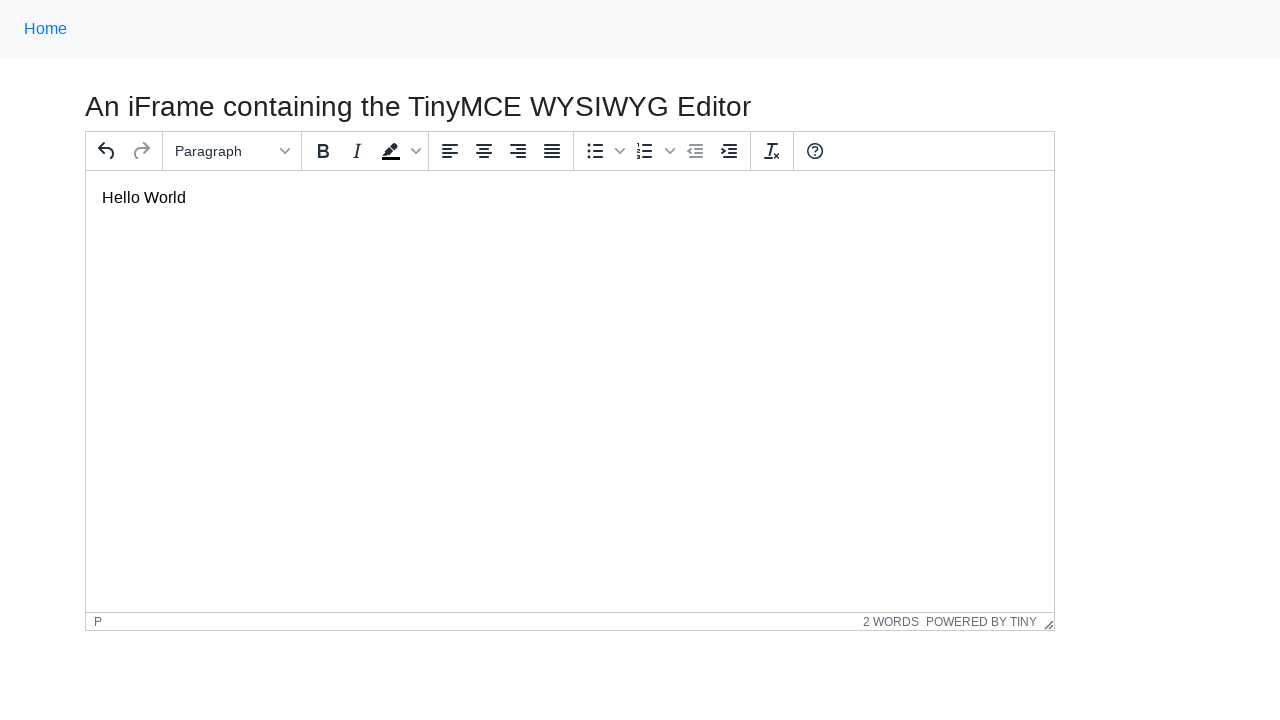

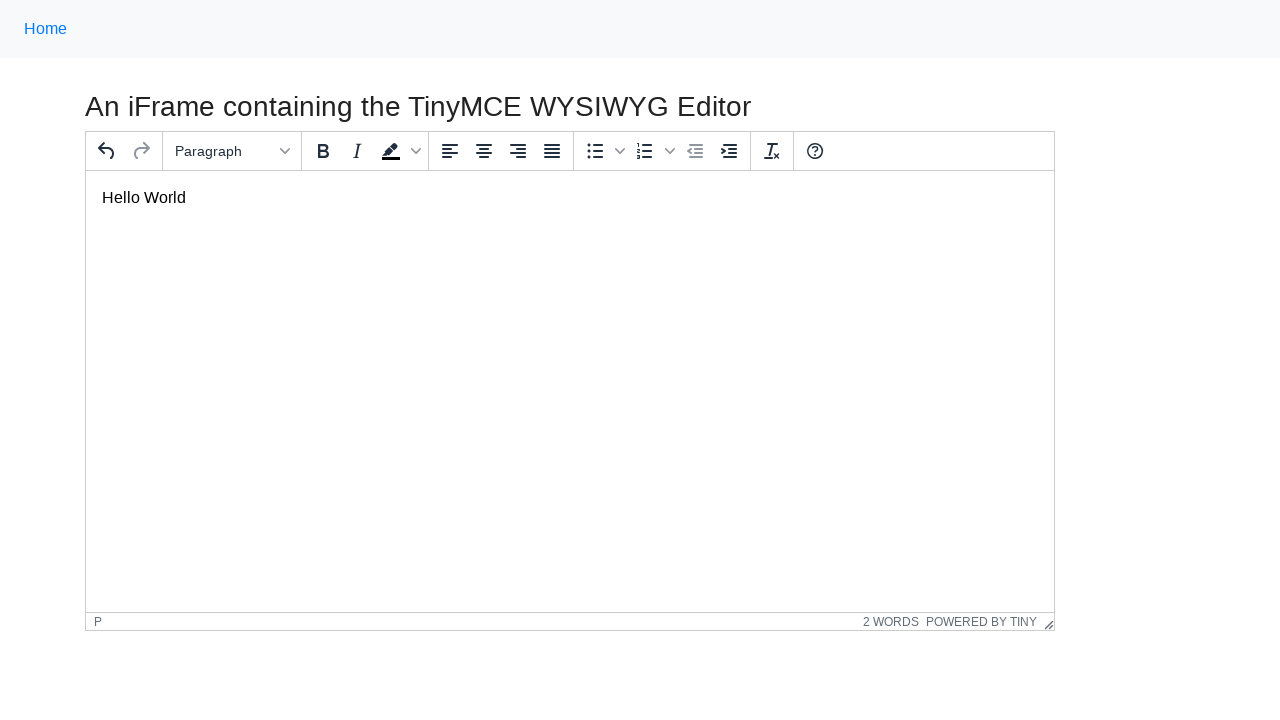